Tests radio button and checkbox selection functionality by clicking through different options and verifying their selection states

Starting URL: https://rahulshettyacademy.com/AutomationPractice/

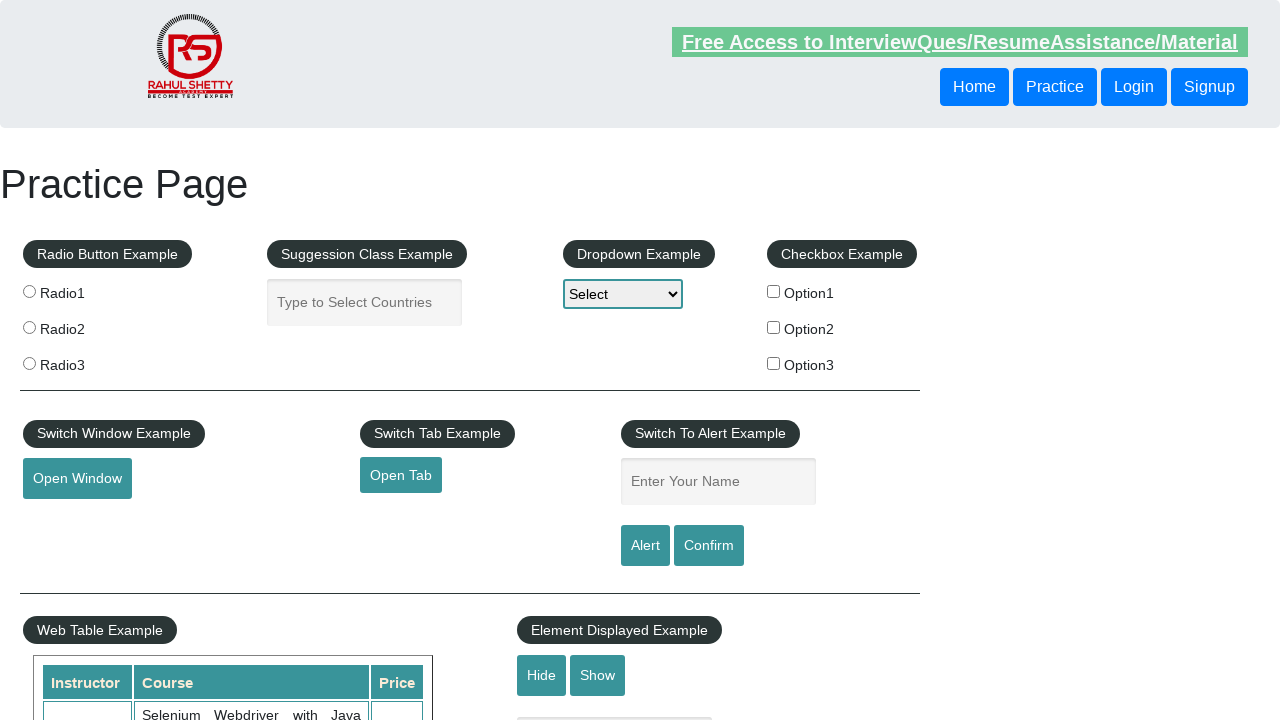

Clicked first radio button (radio1) at (29, 291) on input[value='radio1']
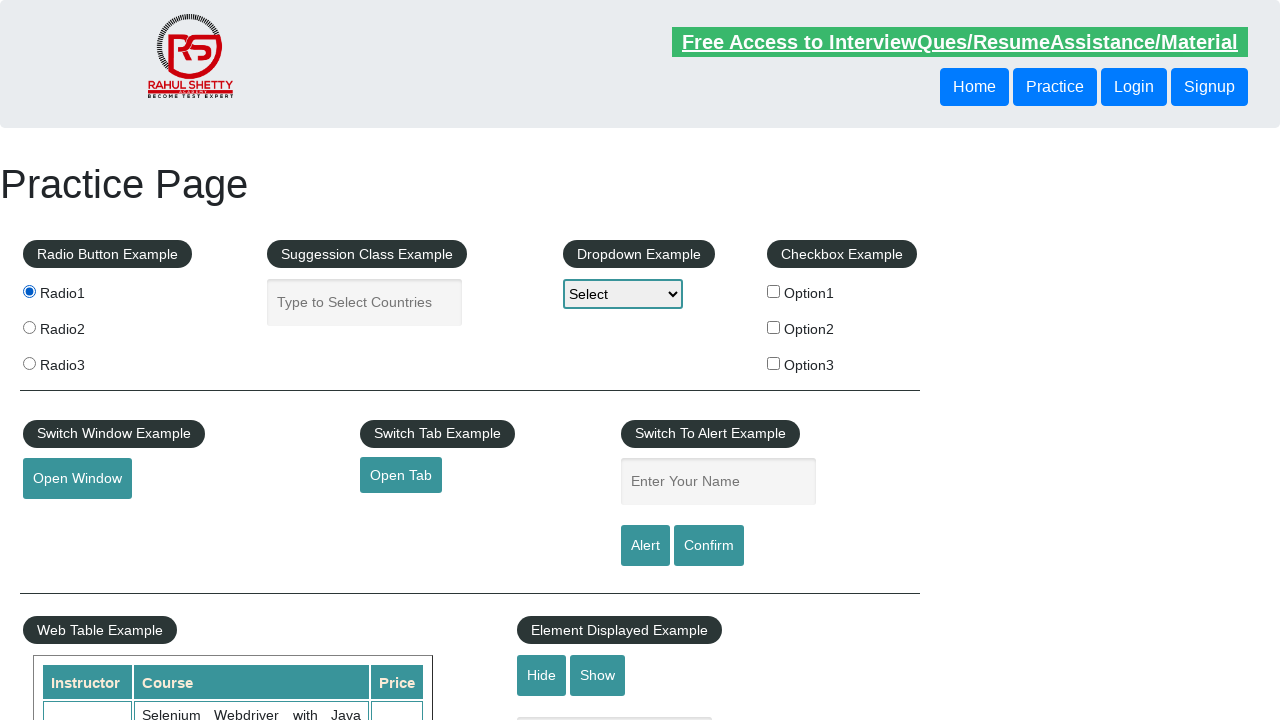

Clicked second radio button (radio2) at (29, 327) on input[value='radio2']
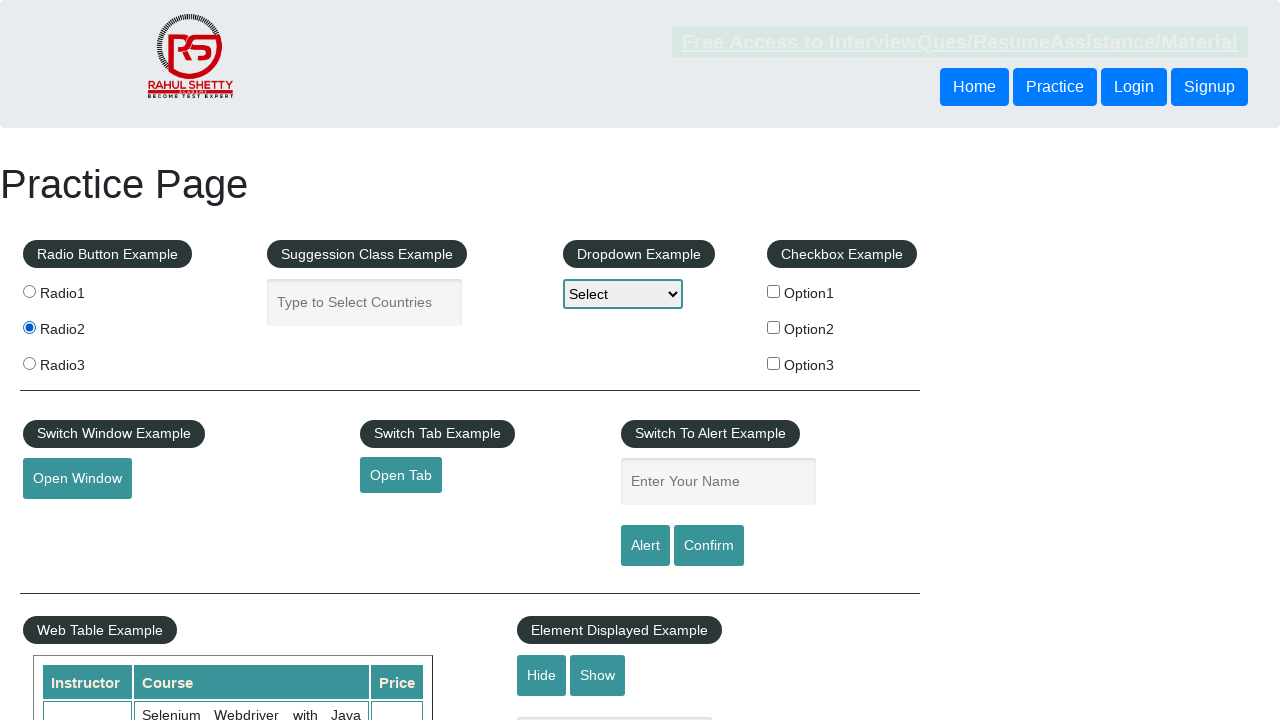

Clicked third radio button (radio3) at (29, 363) on input[value='radio3']
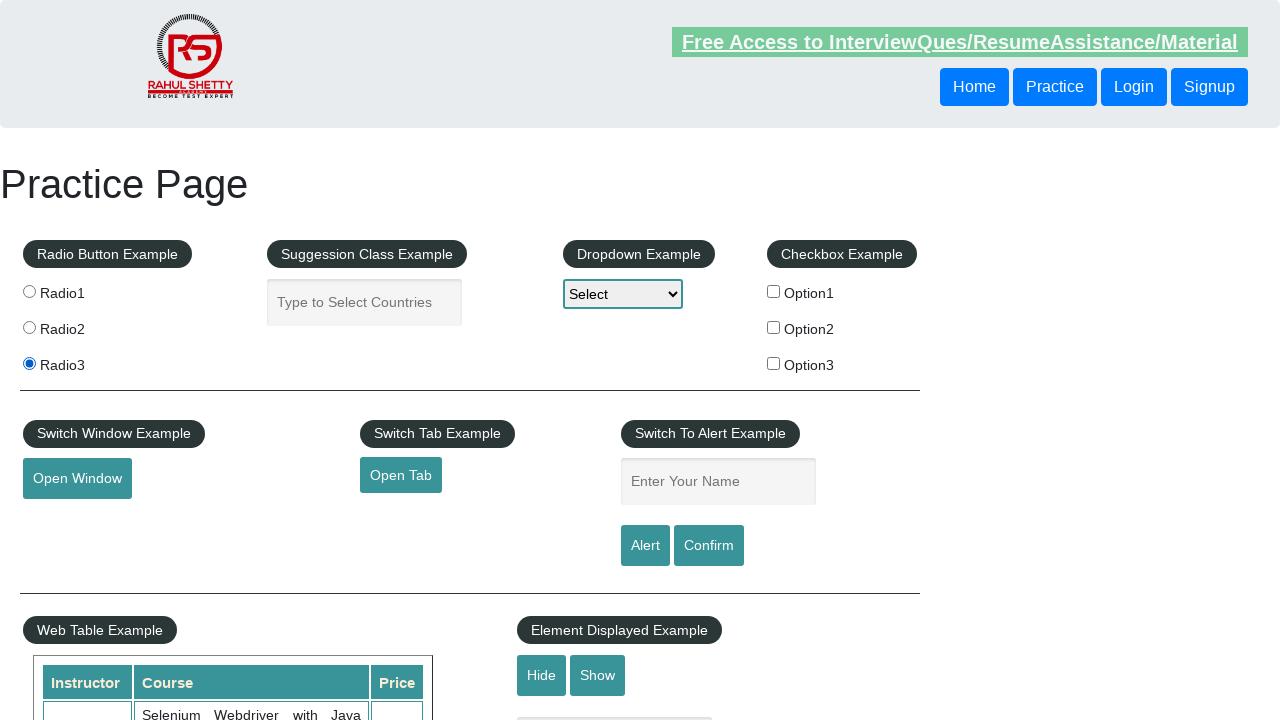

Clicked checkbox option 1 at (774, 291) on #checkBoxOption1
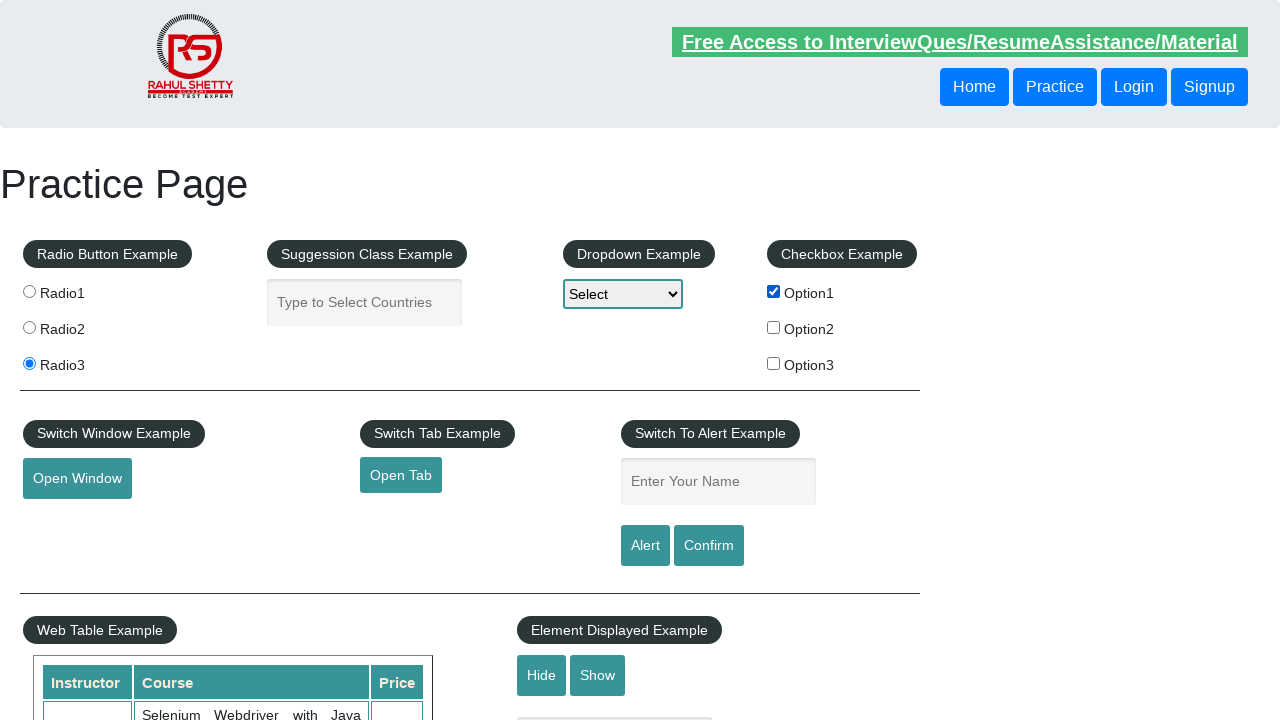

Clicked checkbox option 2 at (774, 327) on #checkBoxOption2
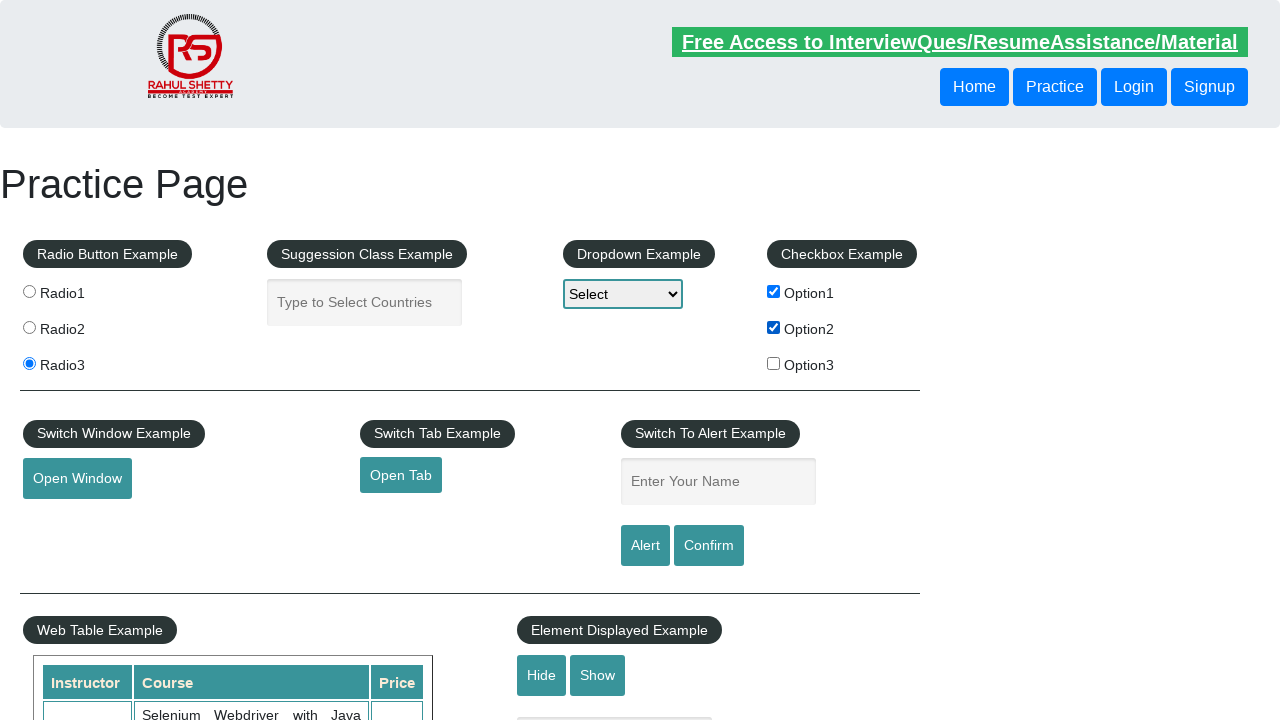

Clicked checkbox option 3 at (774, 363) on #checkBoxOption3
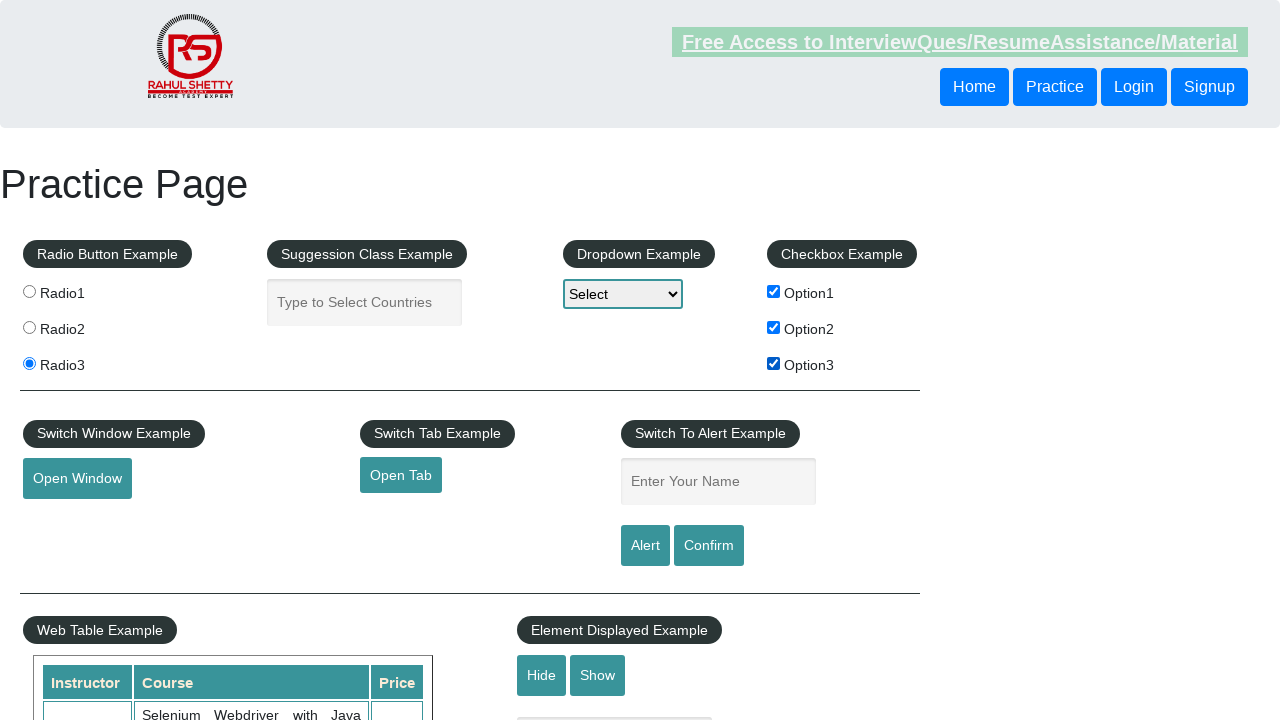

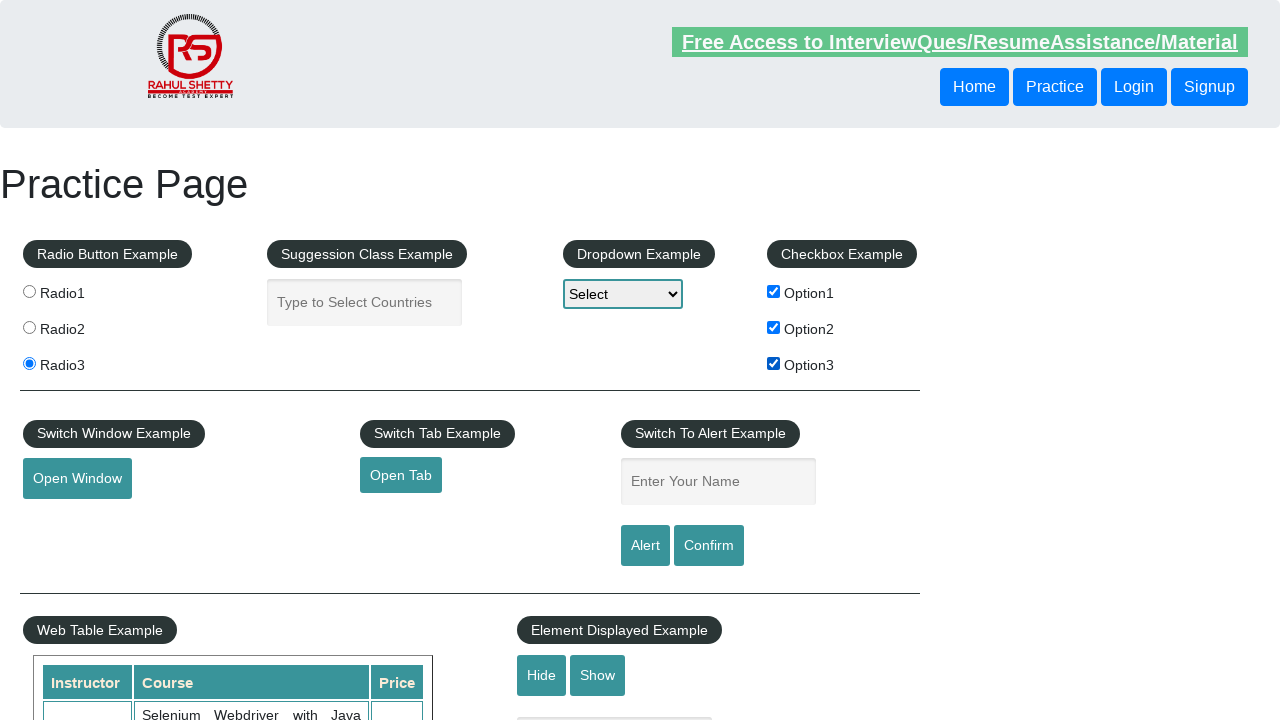